Tests dropdown functionality by selecting a currency from a static dropdown and incrementing passenger count by clicking the increment button multiple times

Starting URL: https://rahulshettyacademy.com/dropdownsPractise/

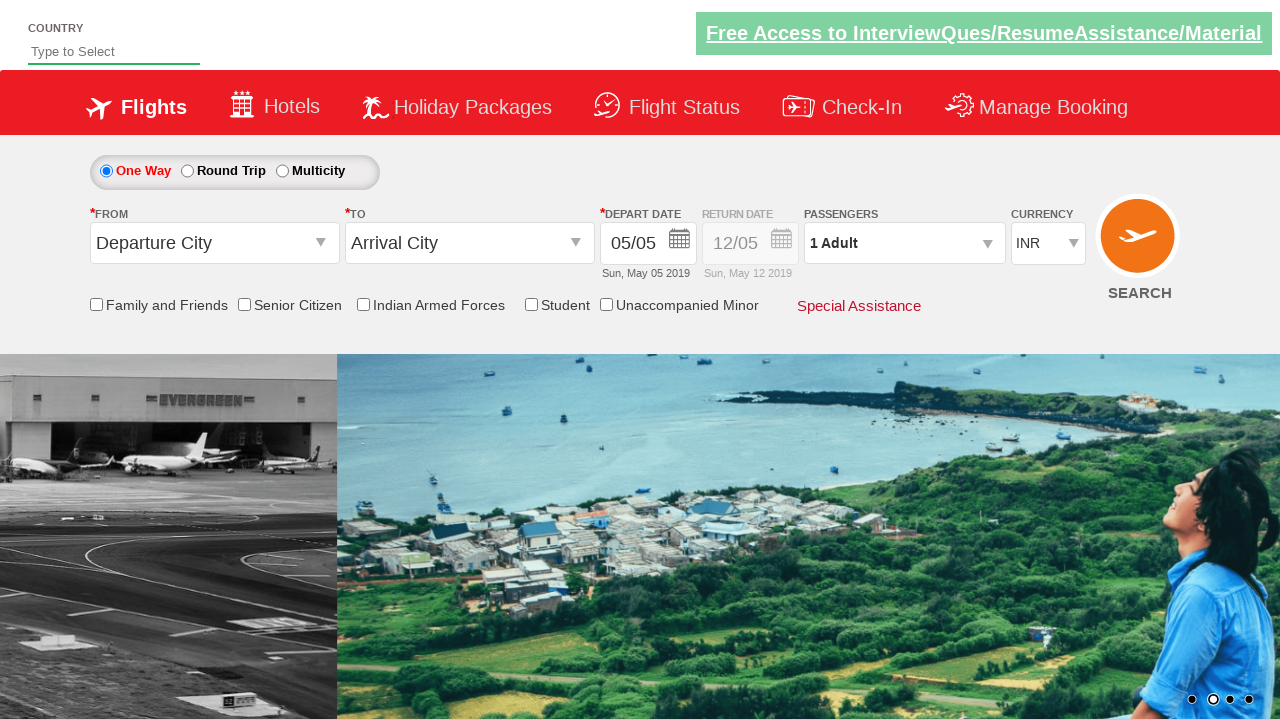

Selected 'AED' from currency dropdown on select#ctl00_mainContent_DropDownListCurrency
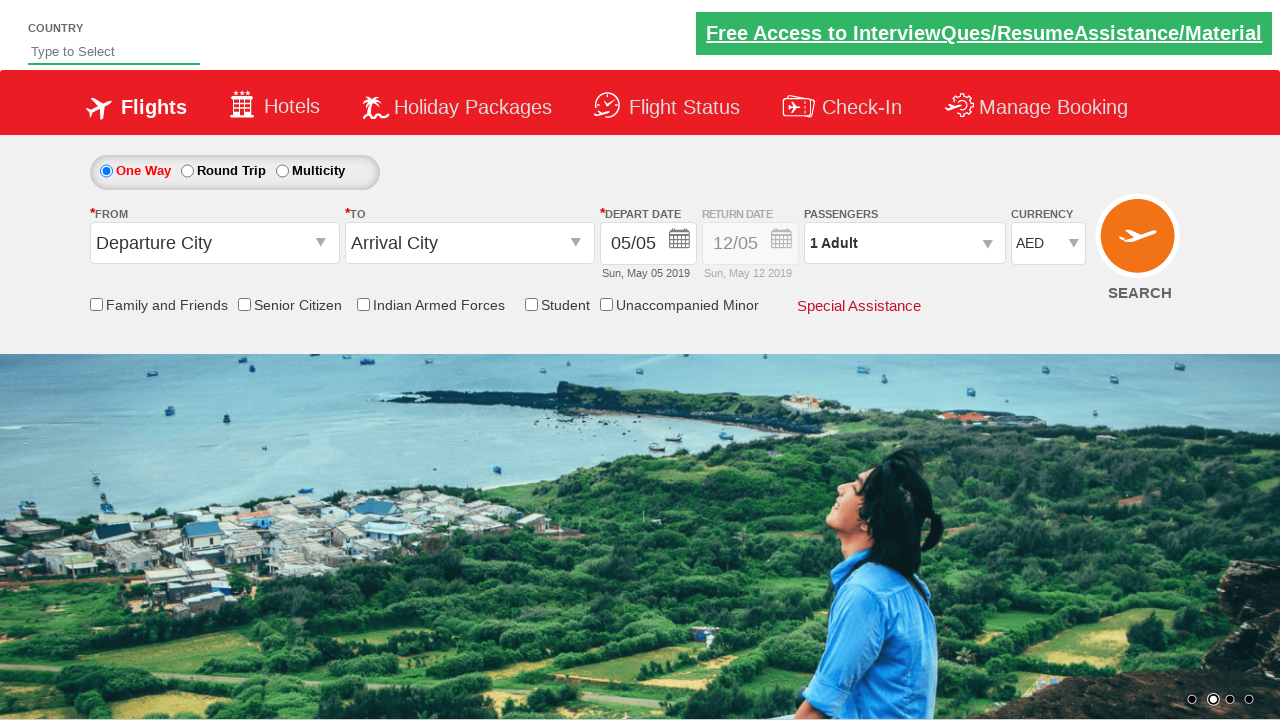

Clicked passenger info section to expand at (904, 243) on div#divpaxinfo
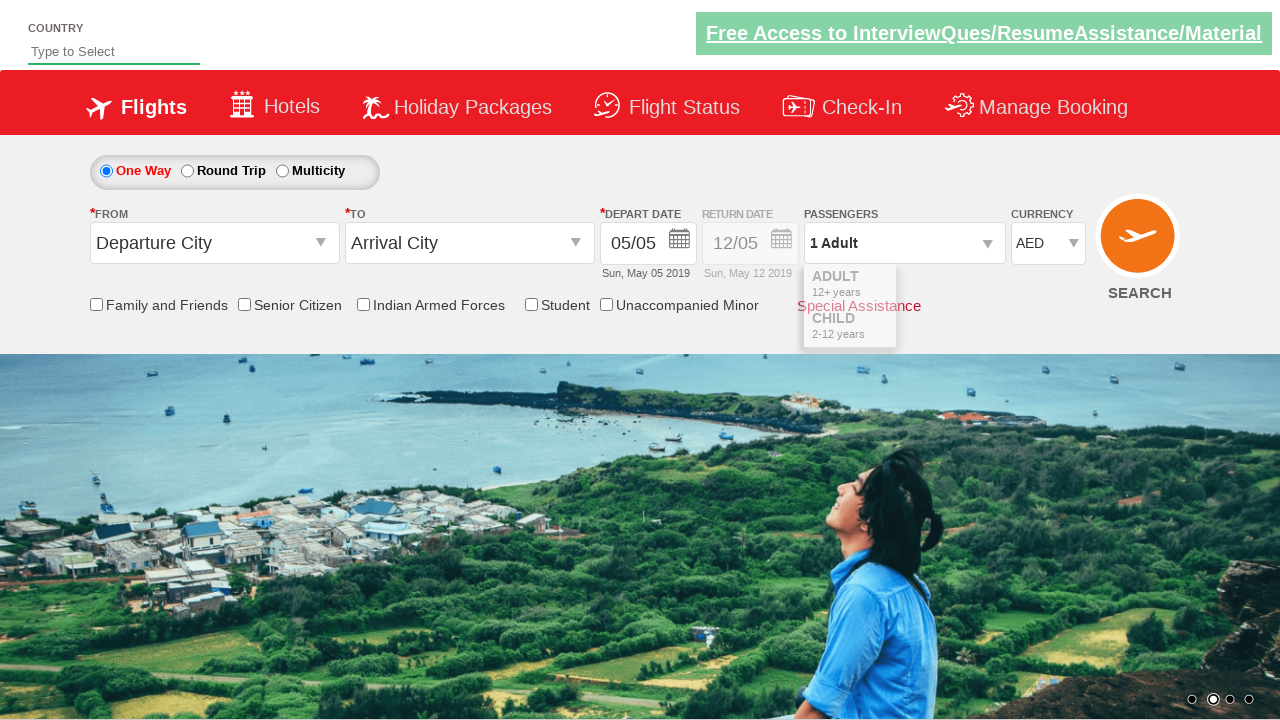

Waited 1000ms for dropdown to expand
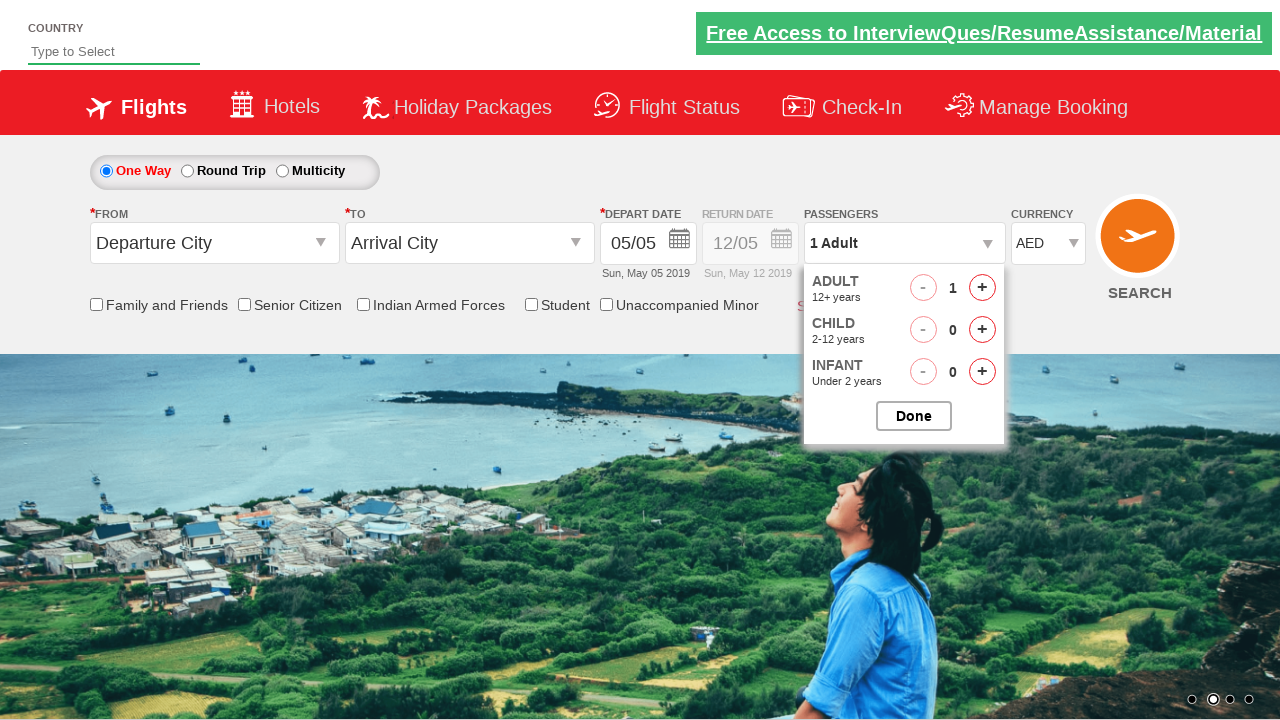

Clicked adult passenger increment button (click 1 of 3) at (982, 288) on span#hrefIncAdt
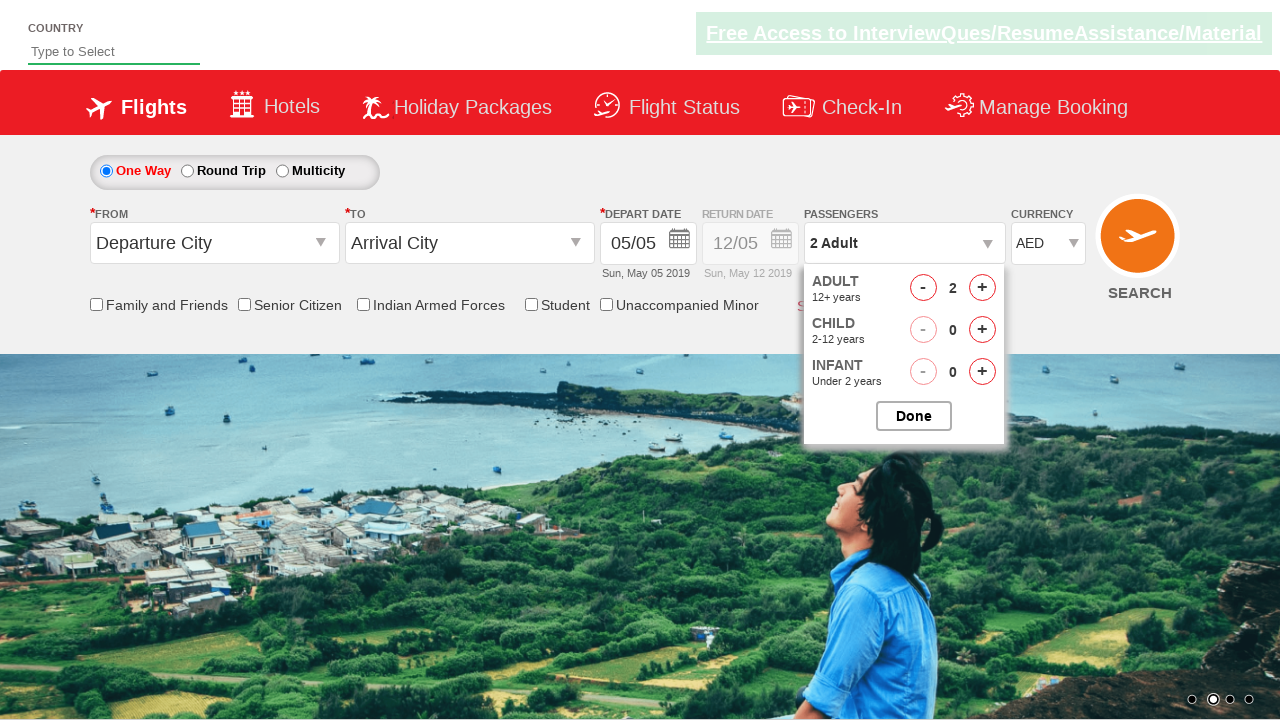

Clicked adult passenger increment button (click 2 of 3) at (982, 288) on span#hrefIncAdt
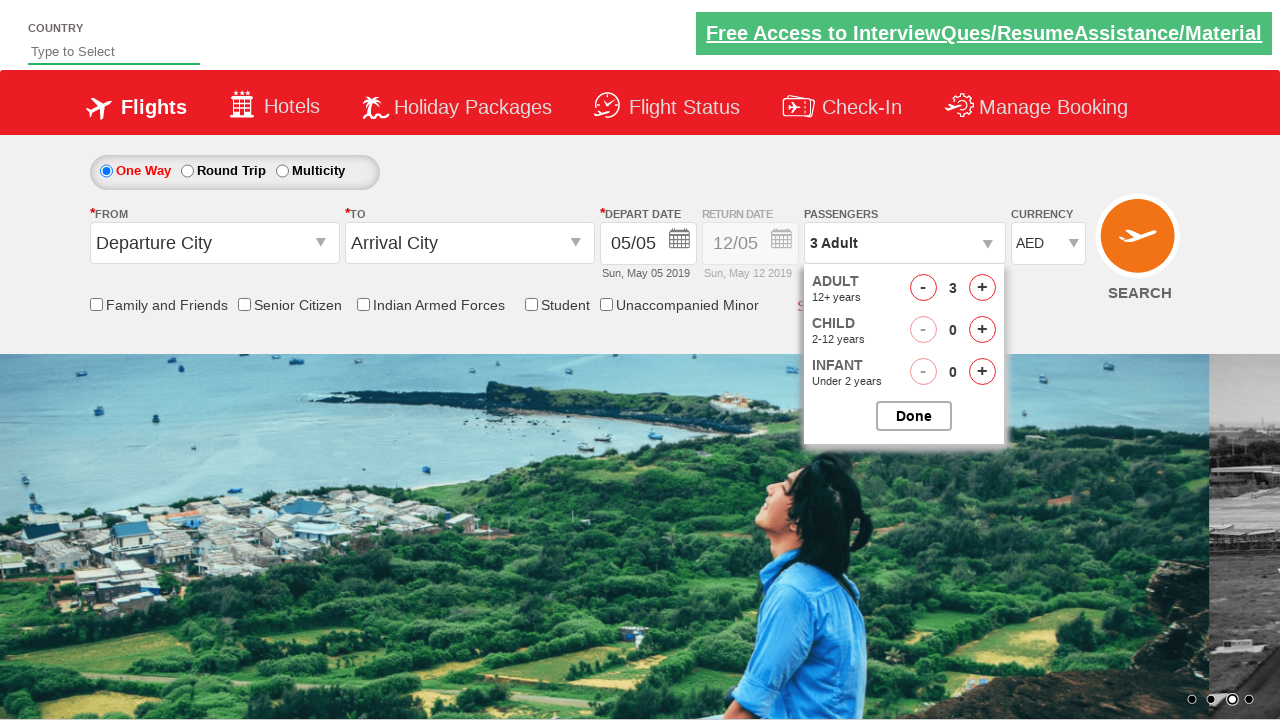

Clicked adult passenger increment button (click 3 of 3) at (982, 288) on span#hrefIncAdt
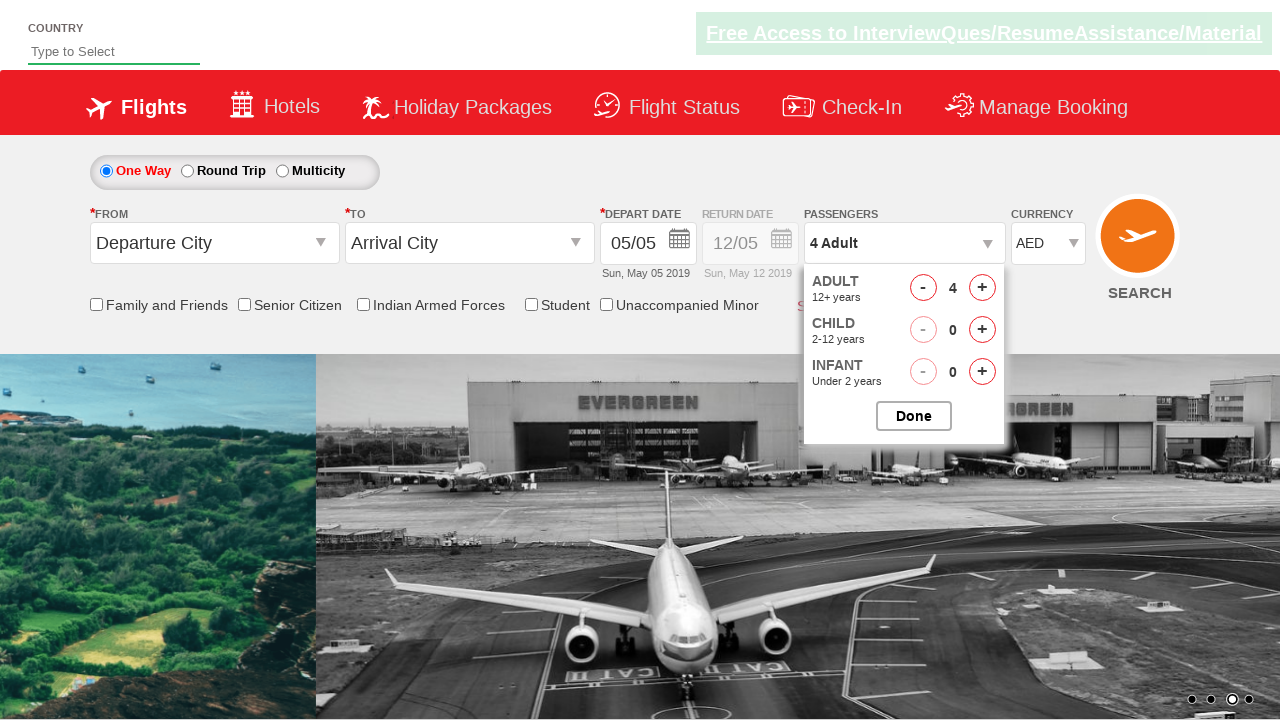

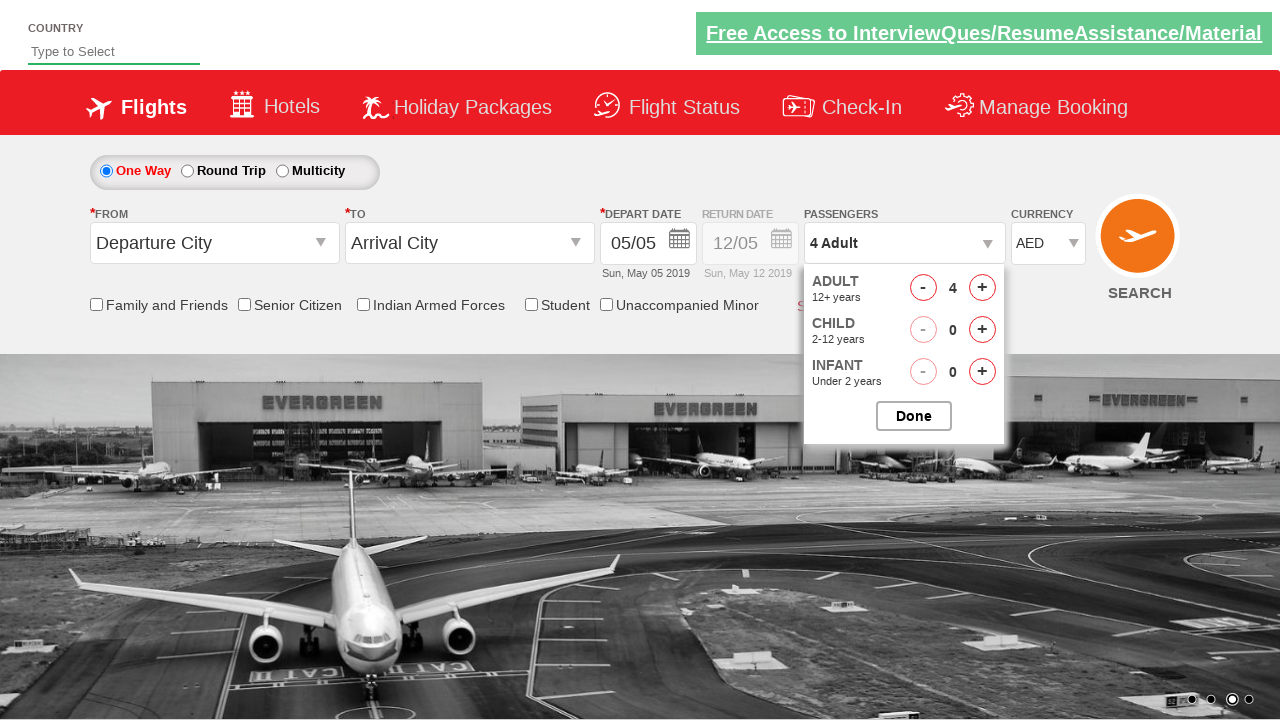